Tests handling of a prompt dialog by clicking a button that triggers the prompt and accepting it with the default value

Starting URL: https://testautomationpractice.blogspot.com/

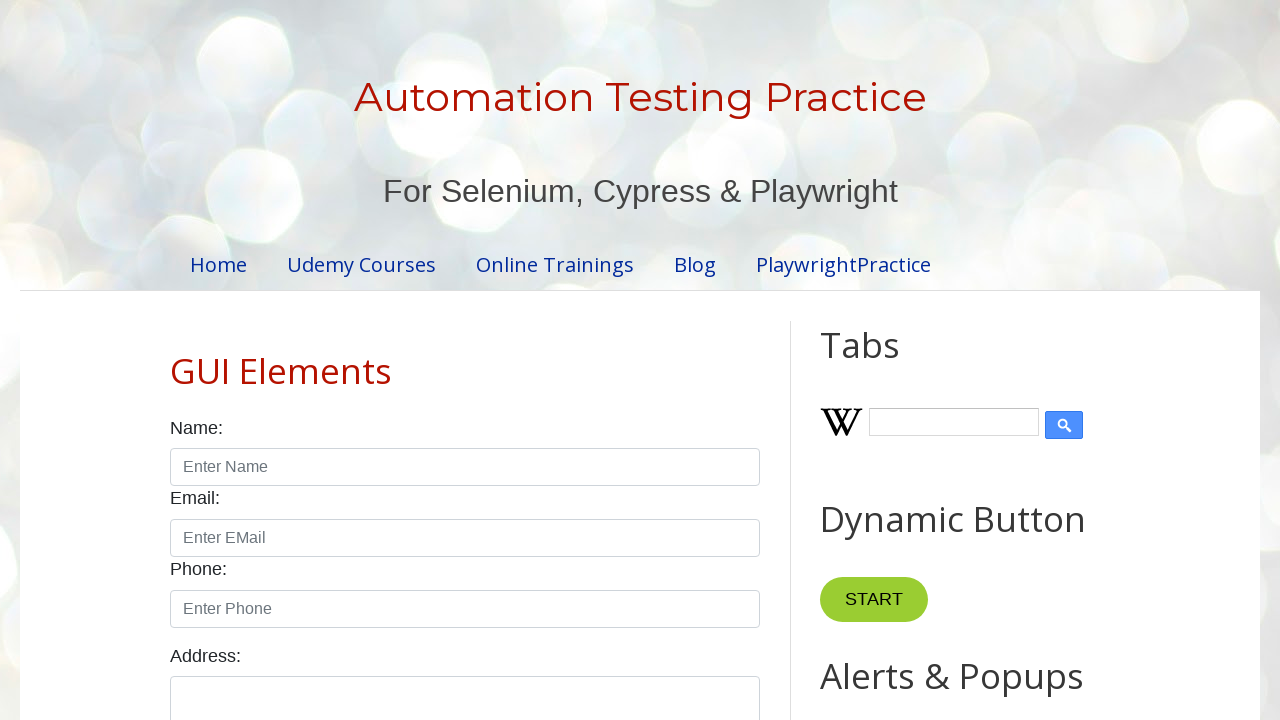

Set up dialog handler to accept prompt dialogs
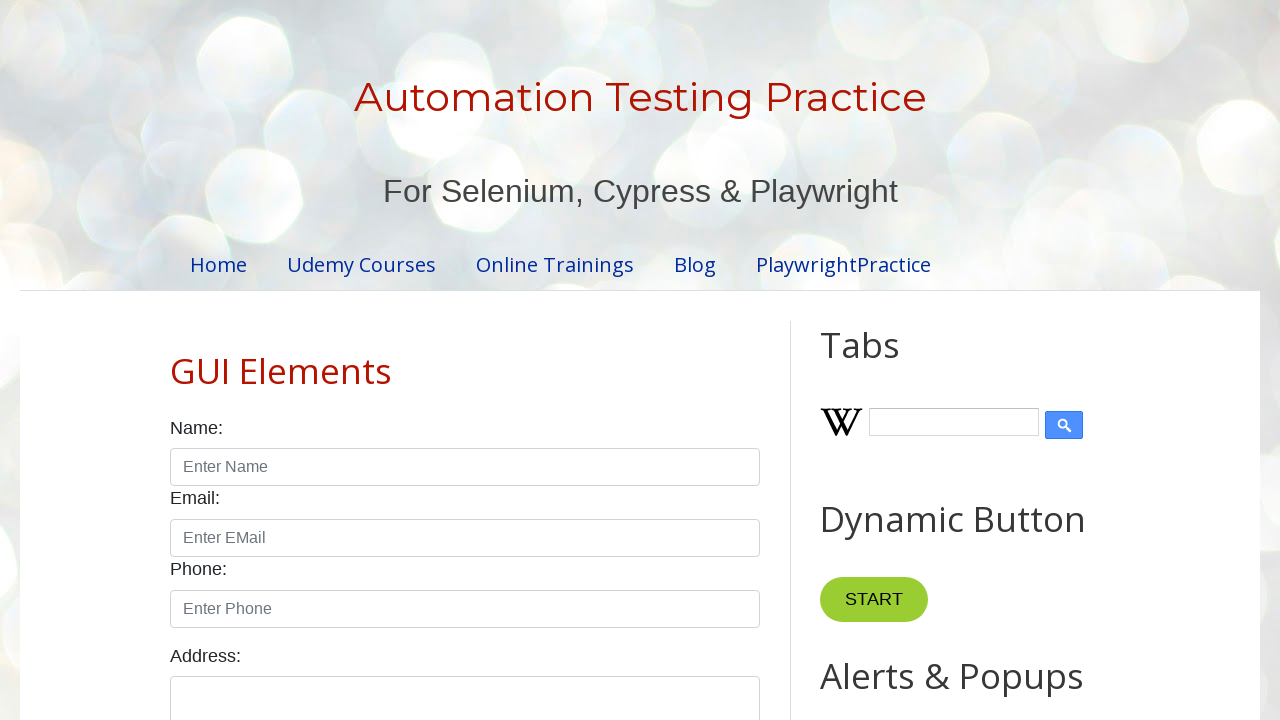

Clicked Prompt Alert button to trigger the prompt dialog at (890, 360) on xpath=//button[text()='Prompt Alert']
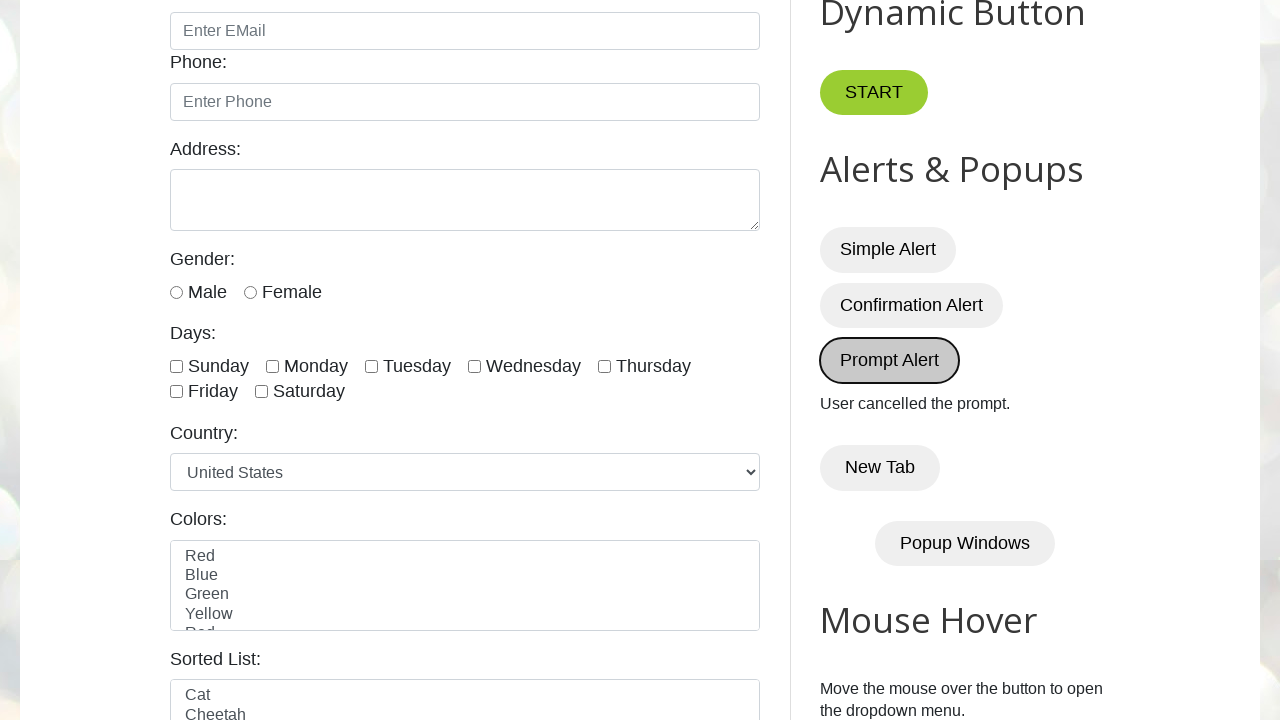

Waited for prompt dialog to be handled and accepted
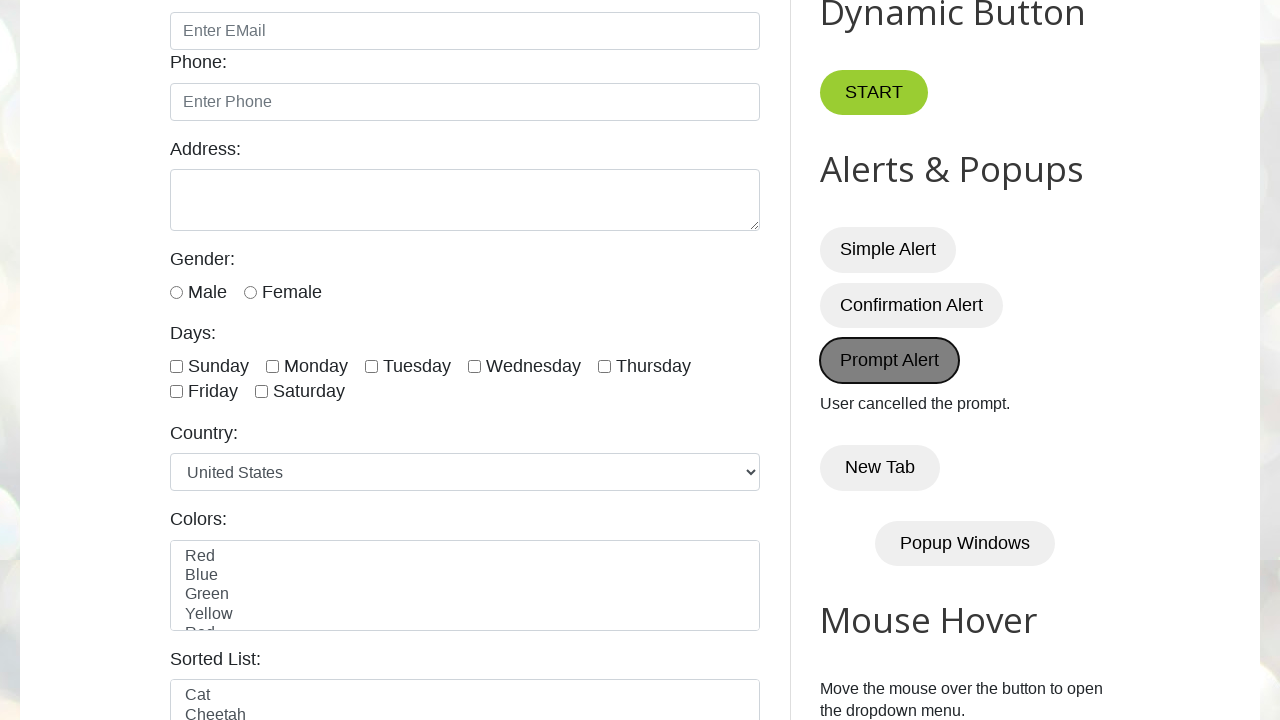

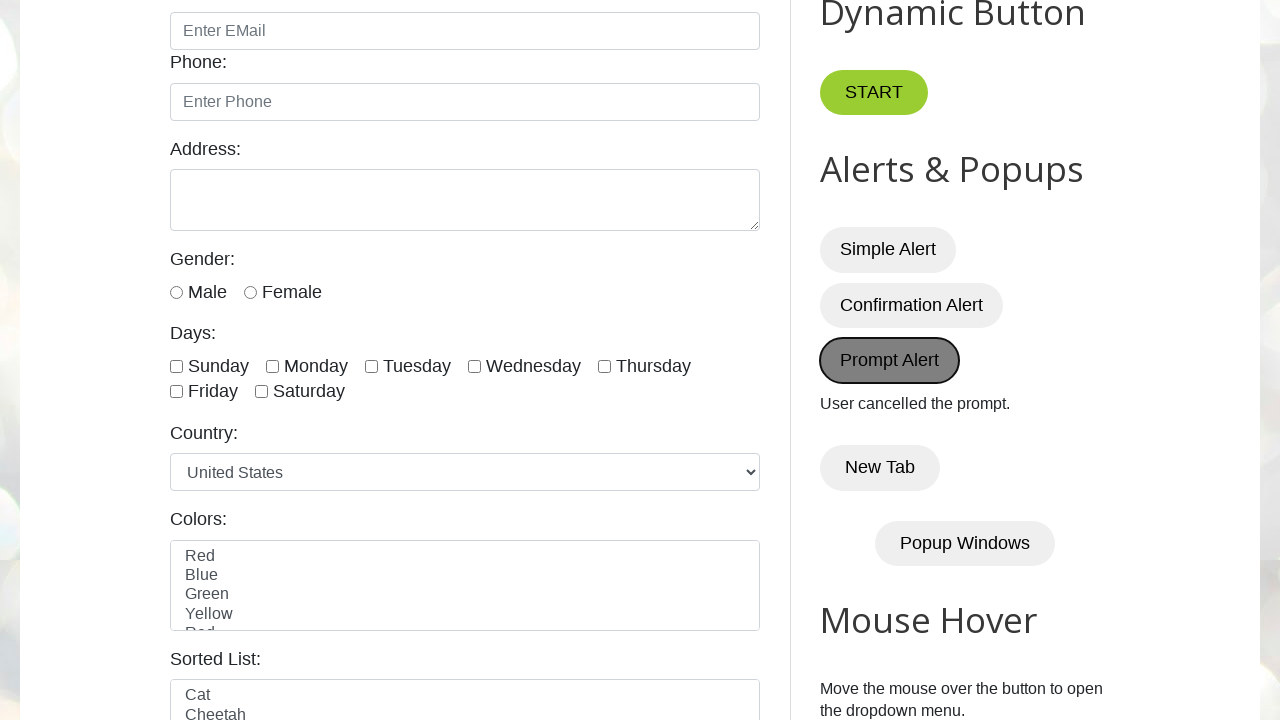